Tests popup window functionality by scrolling to and clicking a link that opens a popup window on a test website.

Starting URL: http://omayo.blogspot.com/

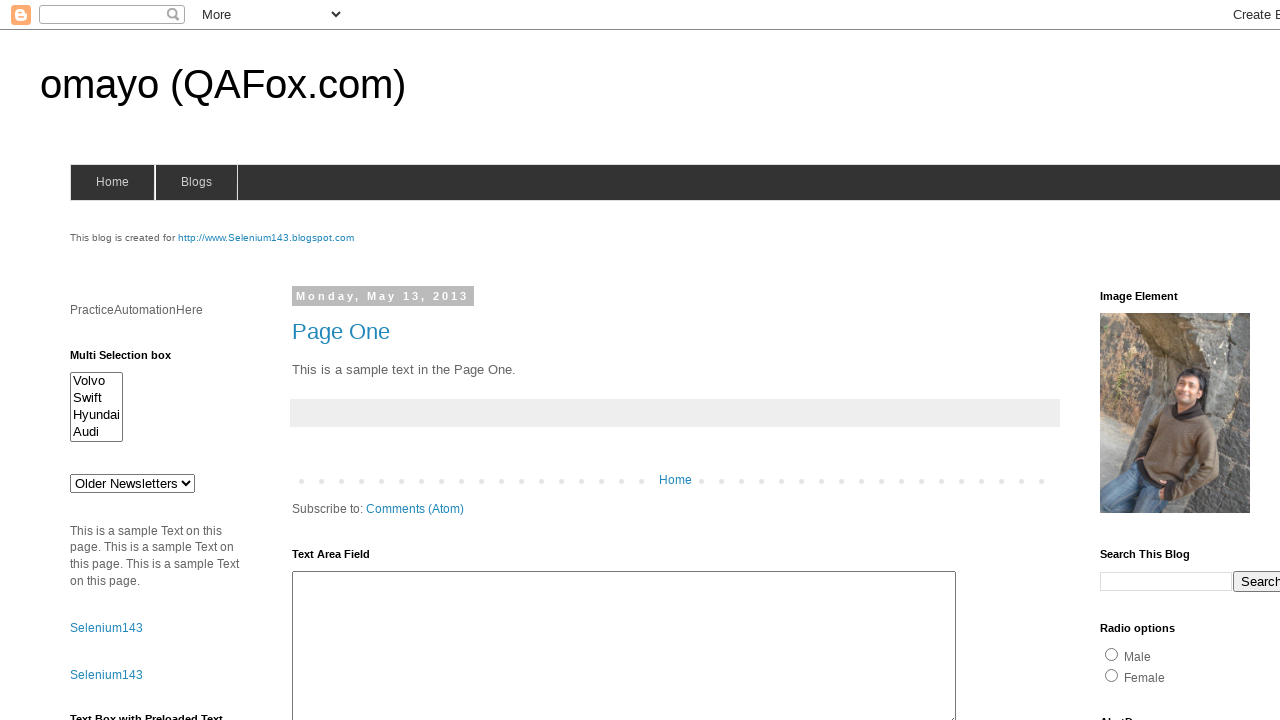

Page loaded with domcontentloaded state
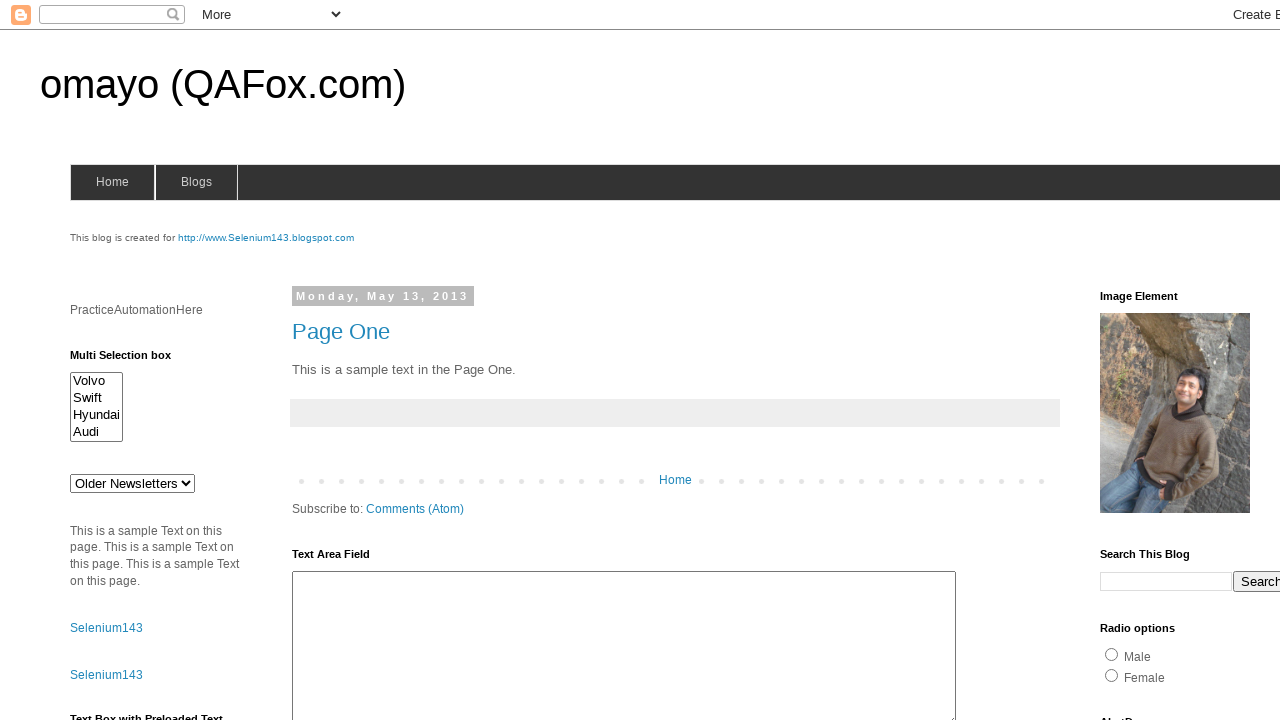

Located the 'Open a popup window' link
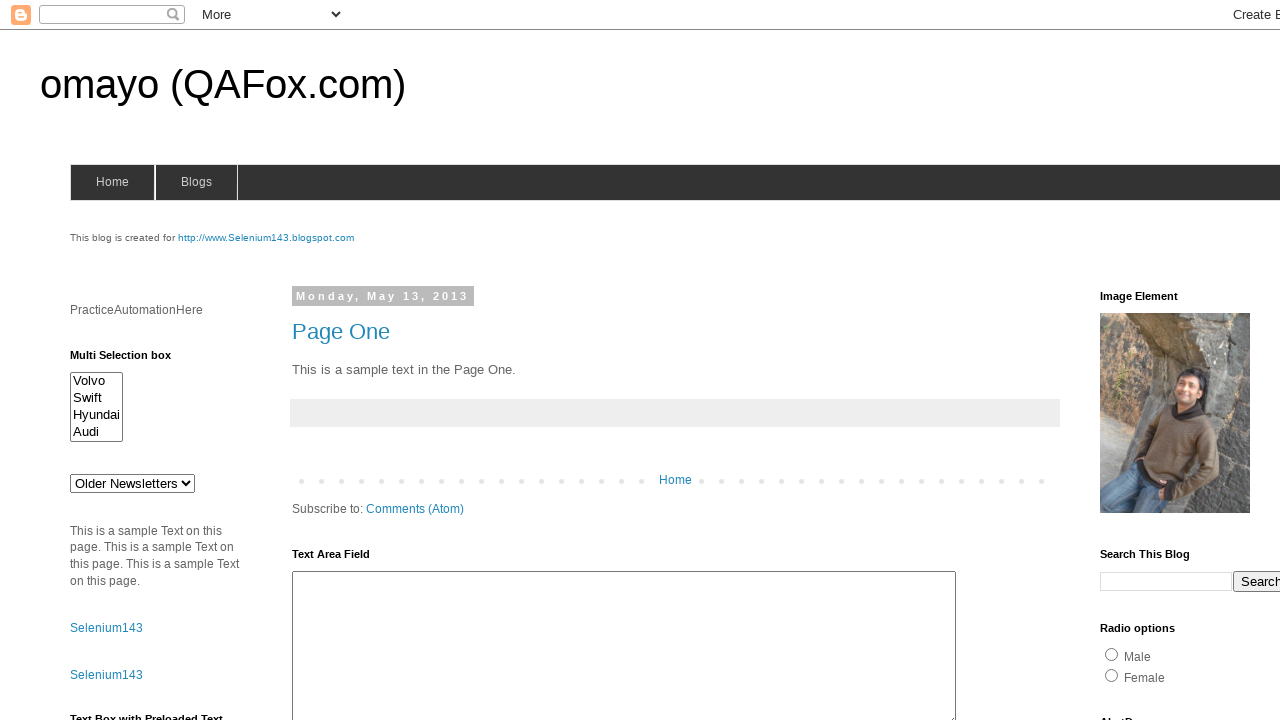

Scrolled the popup link into view
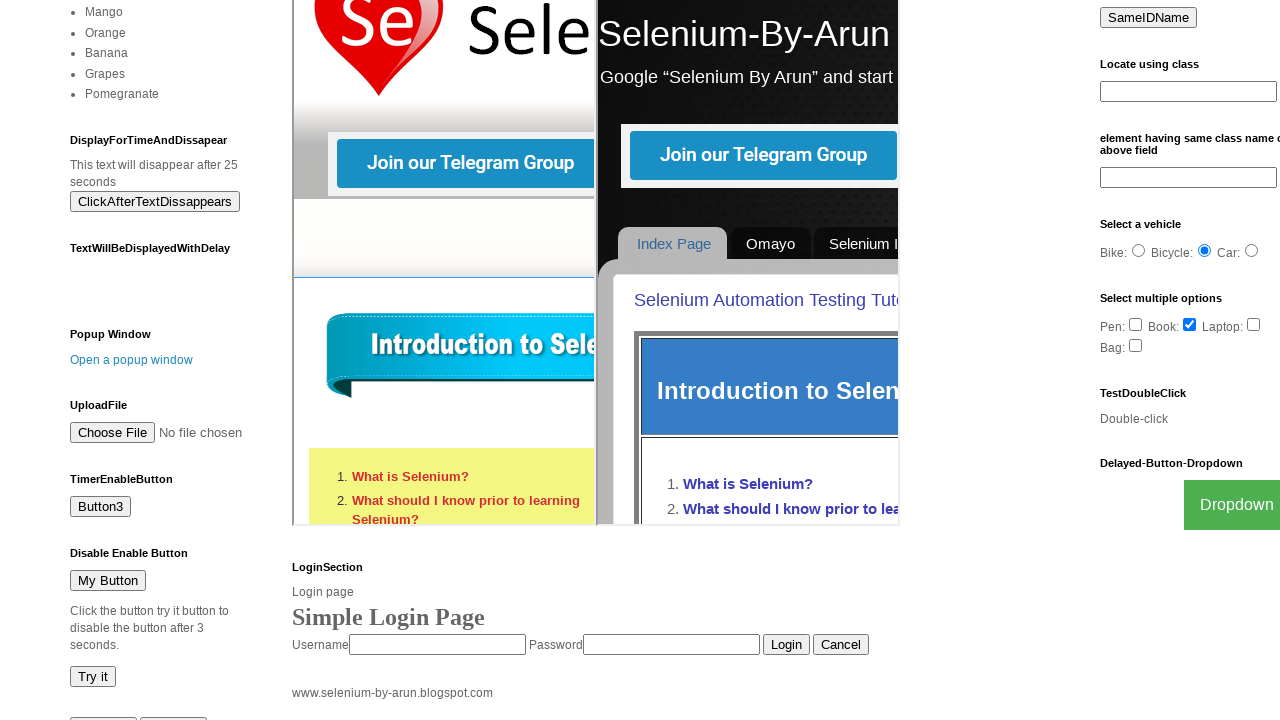

Clicked the popup link to open popup window at (132, 360) on text=Open a popup window >> nth=0
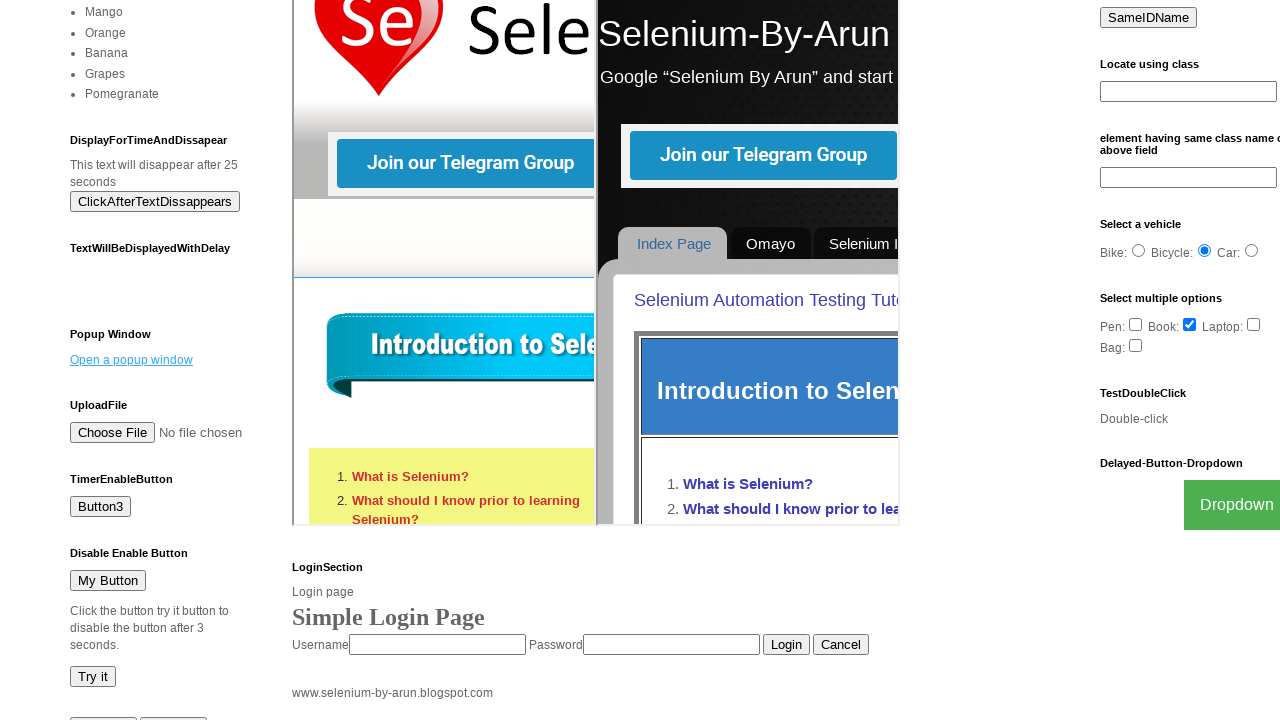

Waited 2 seconds for popup window to open
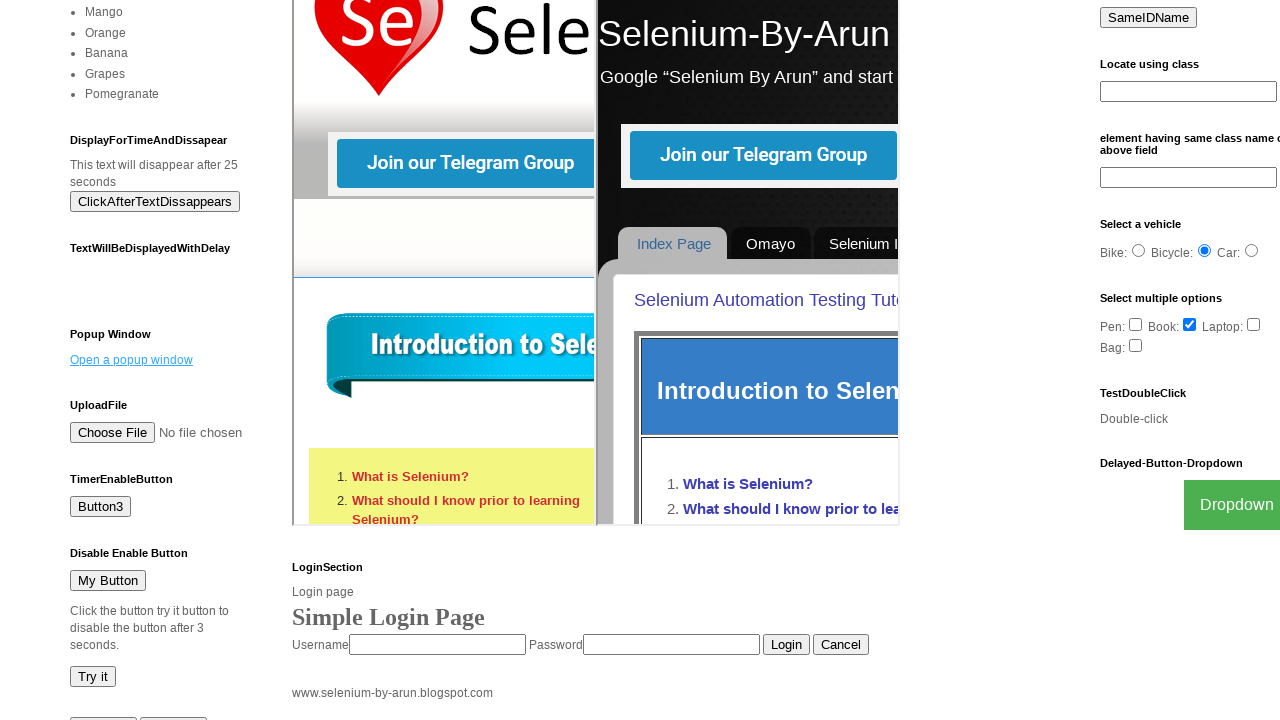

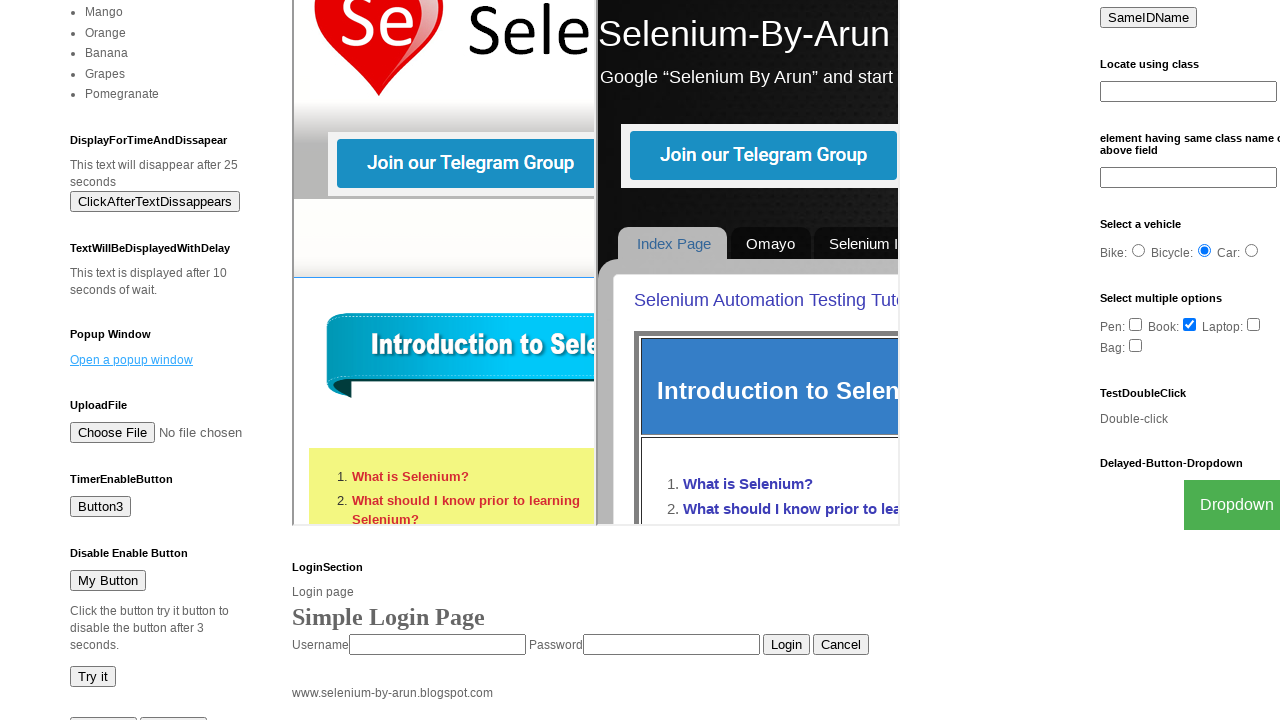